Tests navigation from Quick start page to Selenide examples GitHub organization by clicking the link

Starting URL: https://selenide.org/quick-start.html

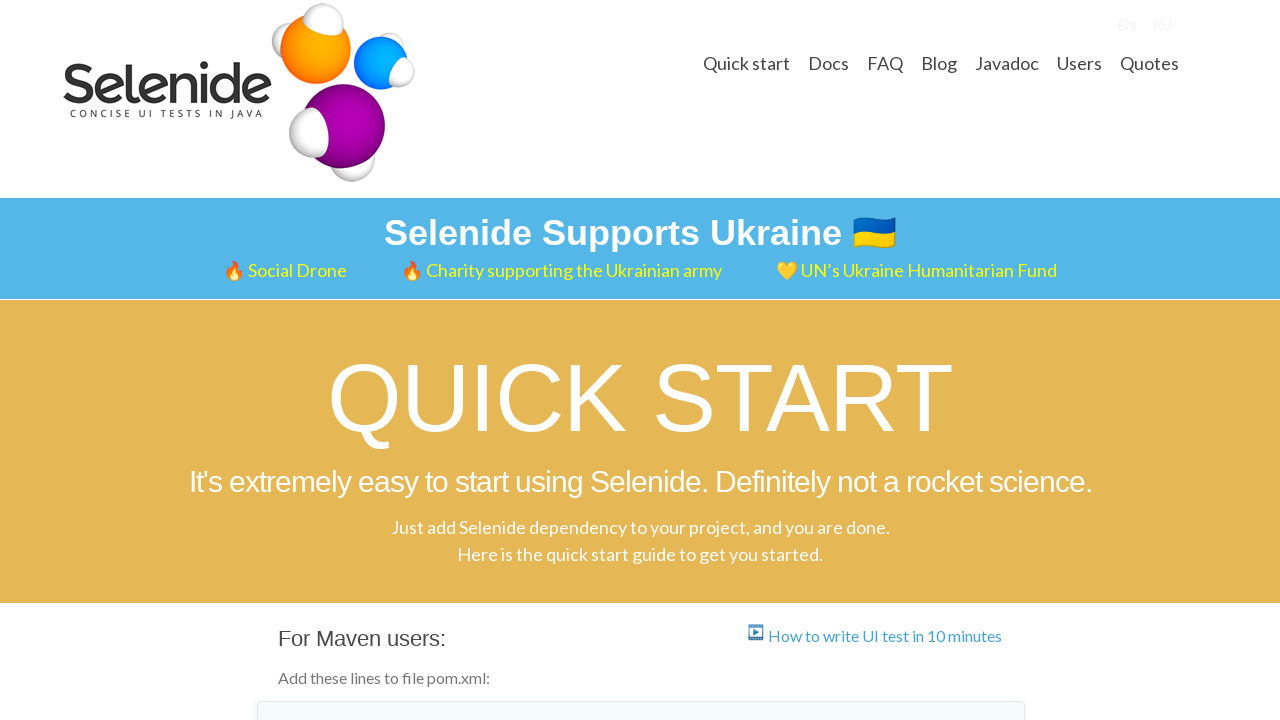

Located 'Selenide examples' link
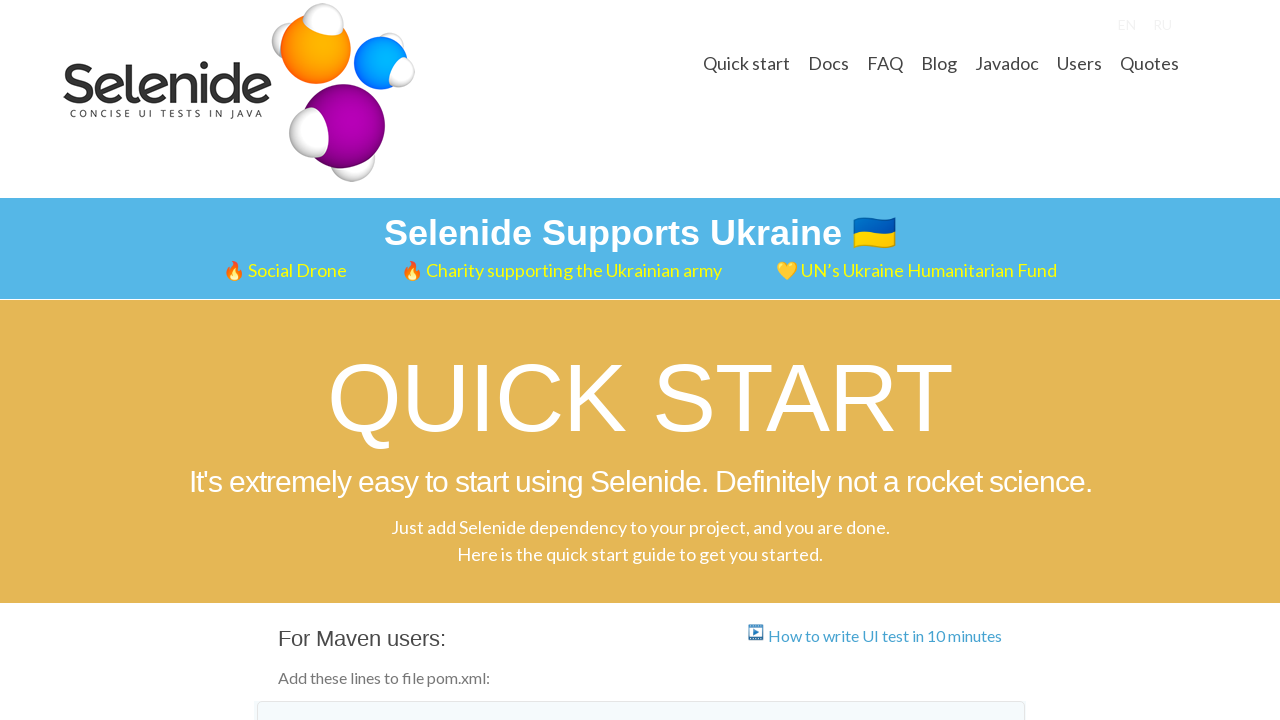

Scrolled 'Selenide examples' link into view
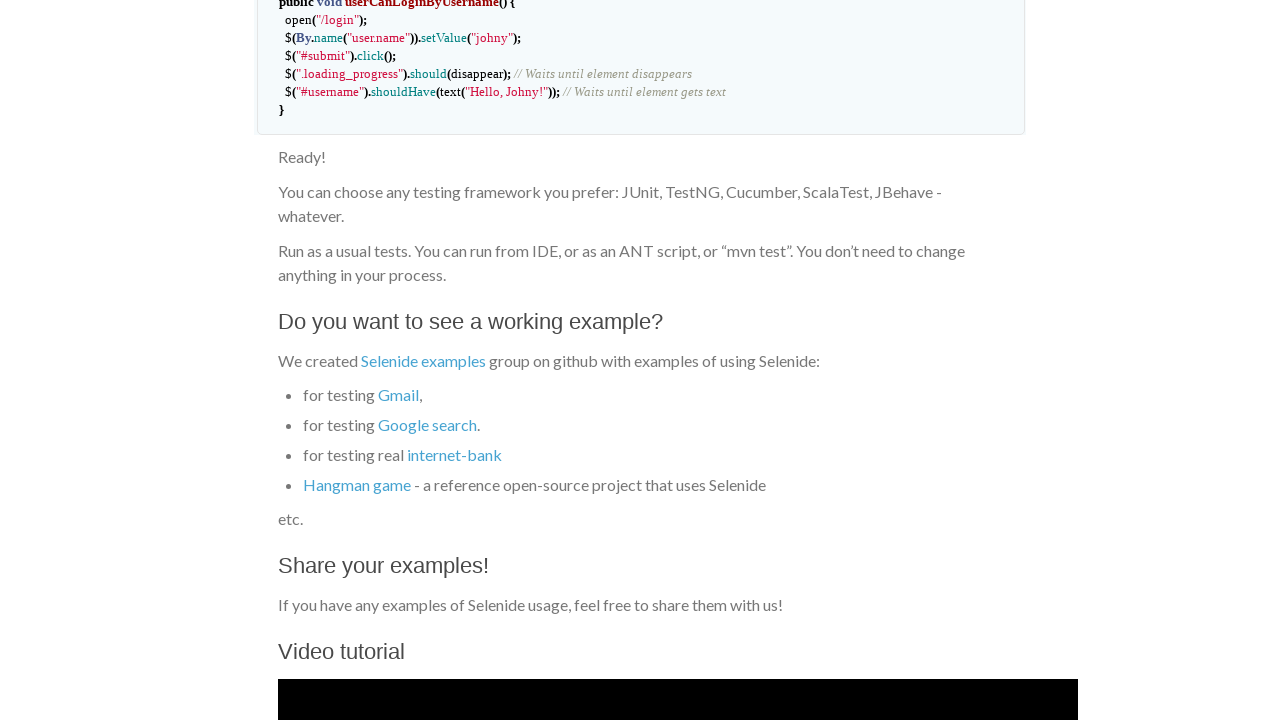

Clicked 'Selenide examples' link to navigate to GitHub organization at (423, 361) on a:has-text('Selenide examples')
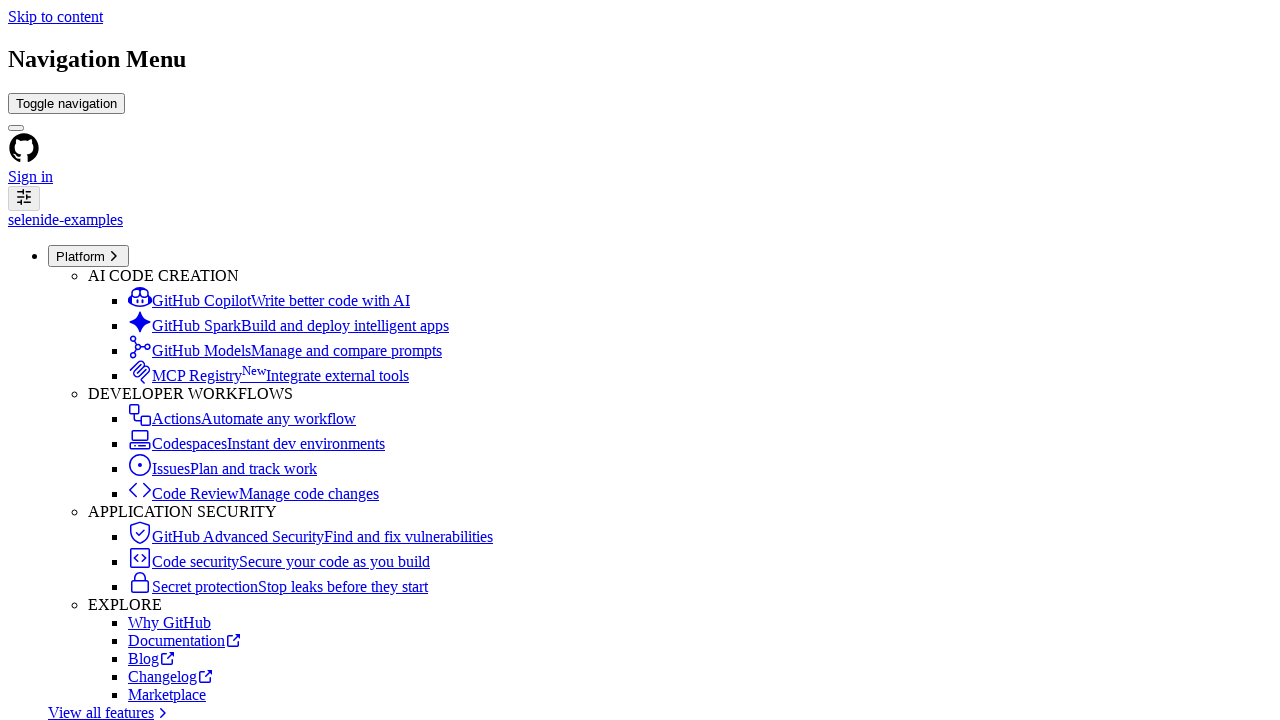

GitHub organization page loaded and '.orghead' element appeared
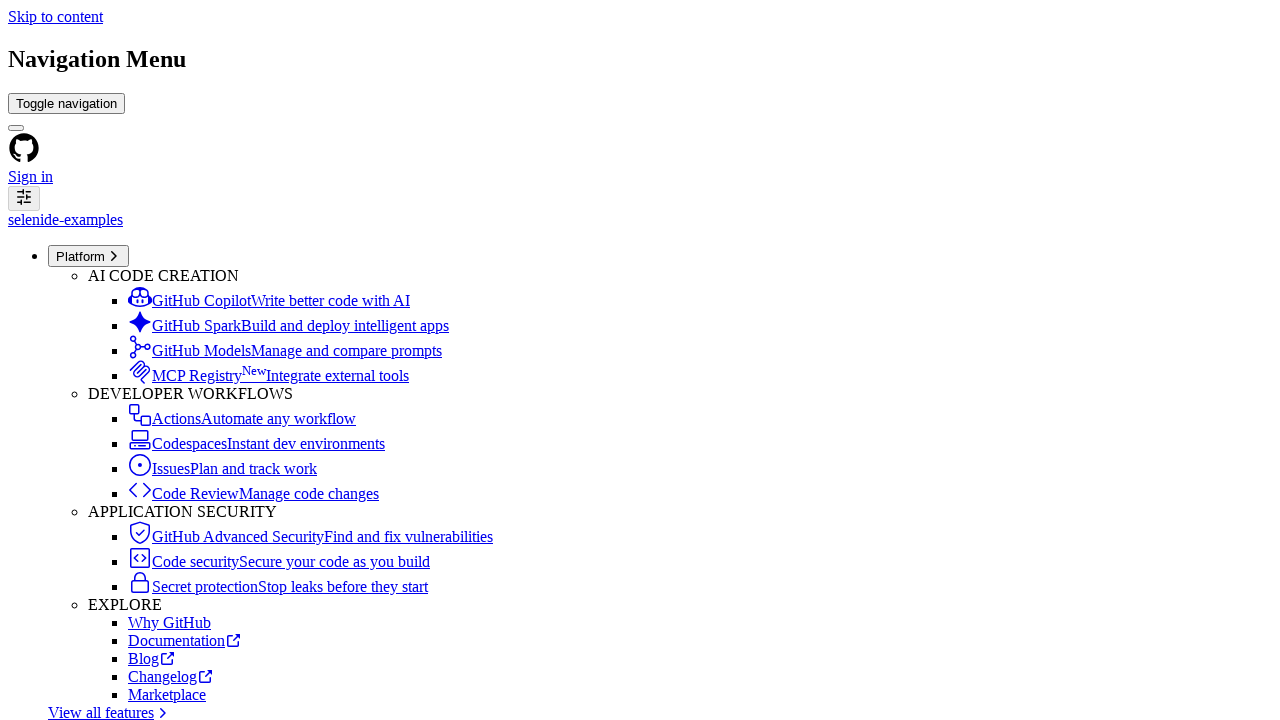

Verified 'Selenide examples' text is present in organization header
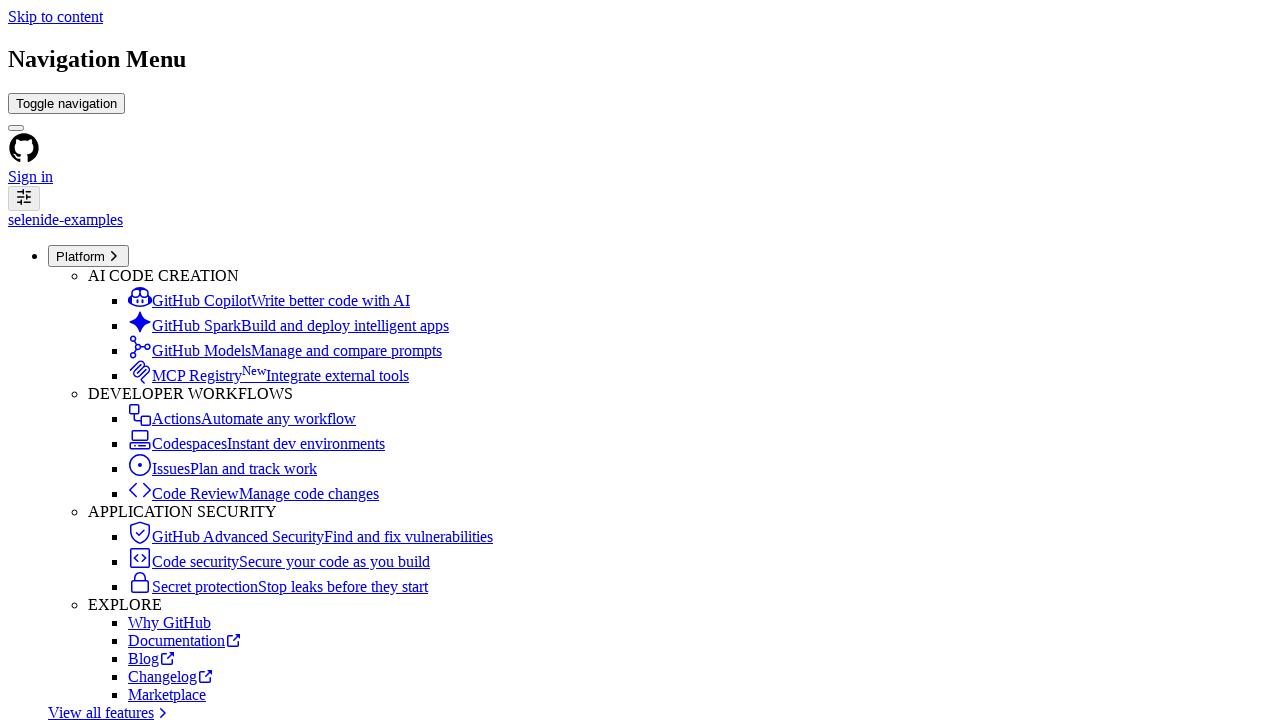

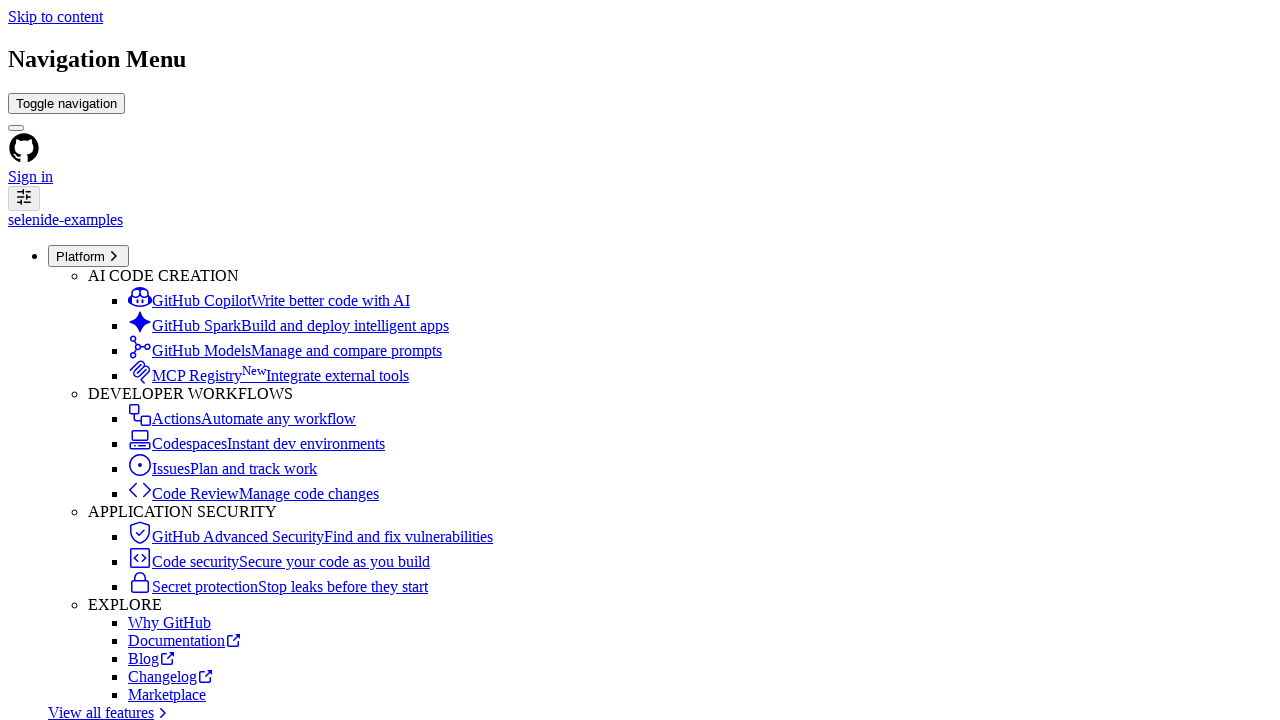